Tests editing a todo item by double-clicking and entering new text

Starting URL: https://demo.playwright.dev/todomvc

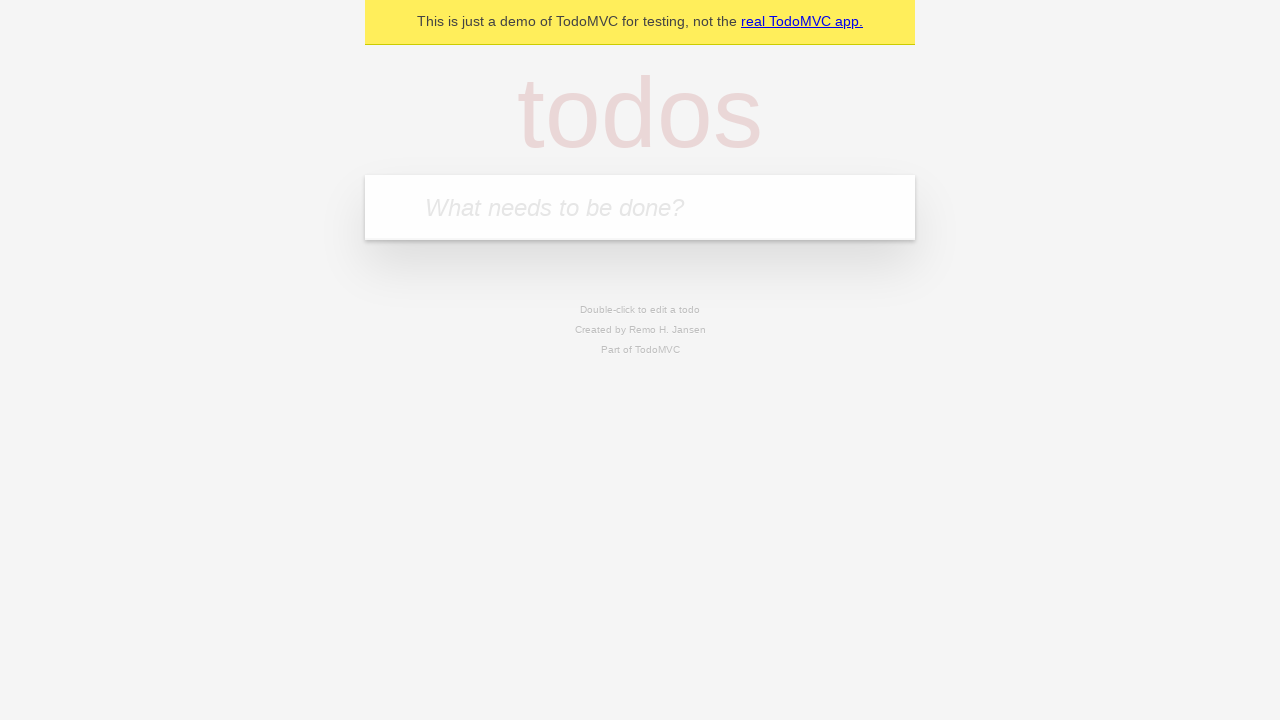

Filled todo input with 'buy some cheese' on internal:attr=[placeholder="What needs to be done?"i]
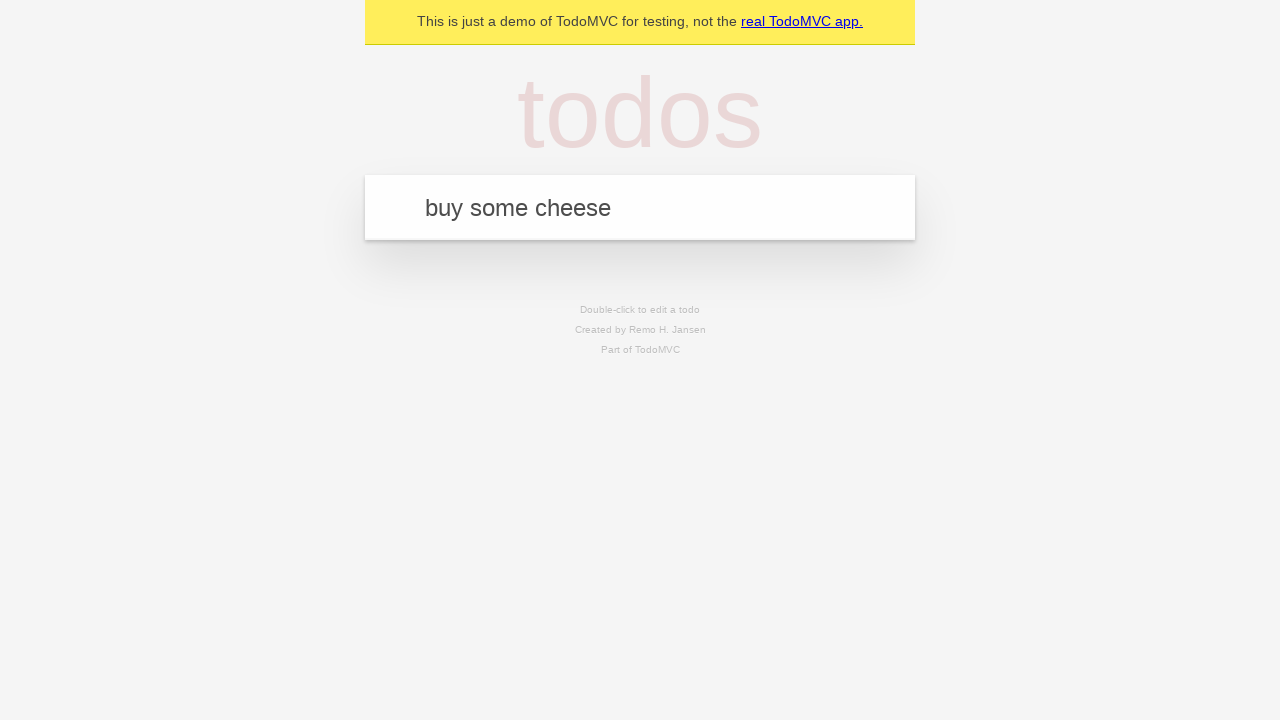

Pressed Enter to add first todo on internal:attr=[placeholder="What needs to be done?"i]
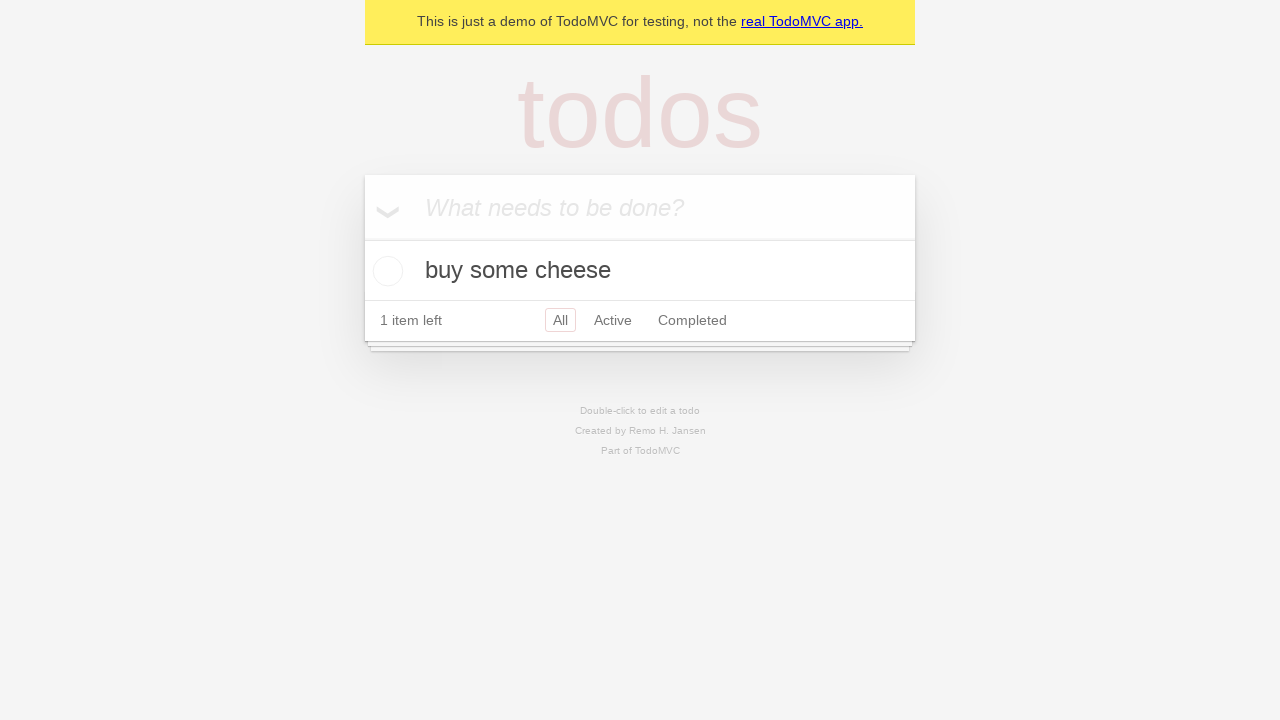

Filled todo input with 'feed the cat' on internal:attr=[placeholder="What needs to be done?"i]
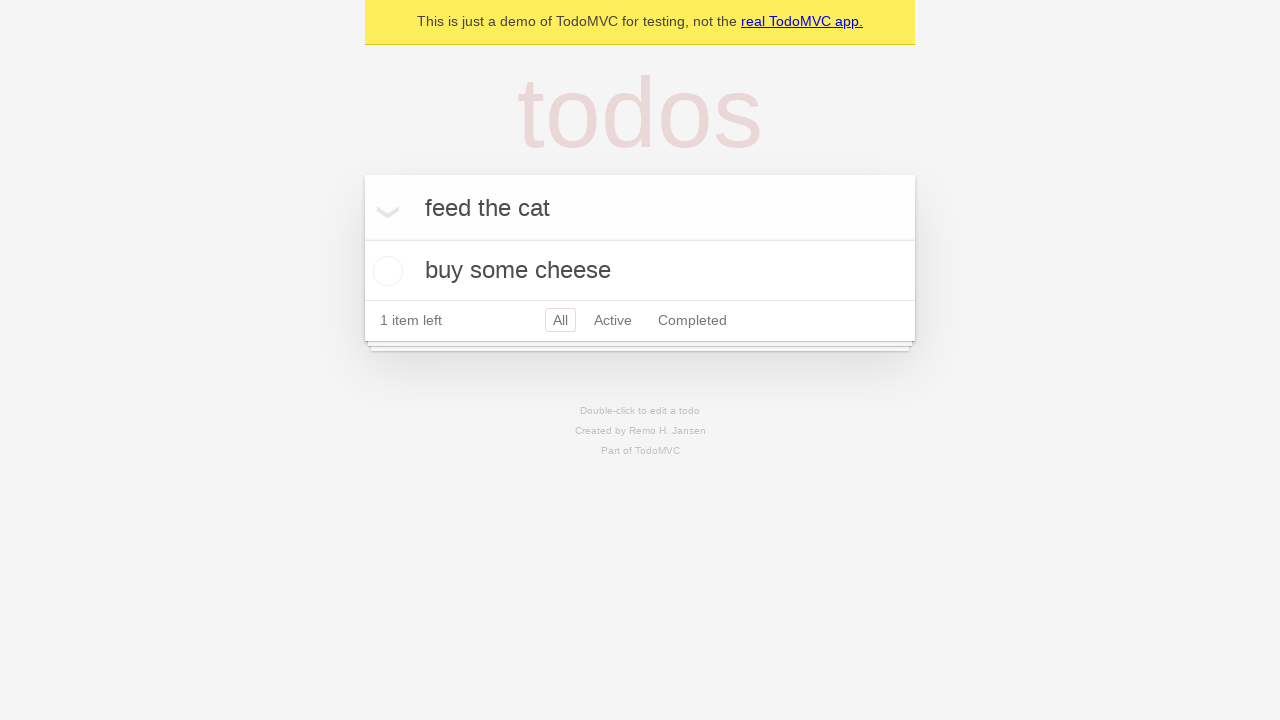

Pressed Enter to add second todo on internal:attr=[placeholder="What needs to be done?"i]
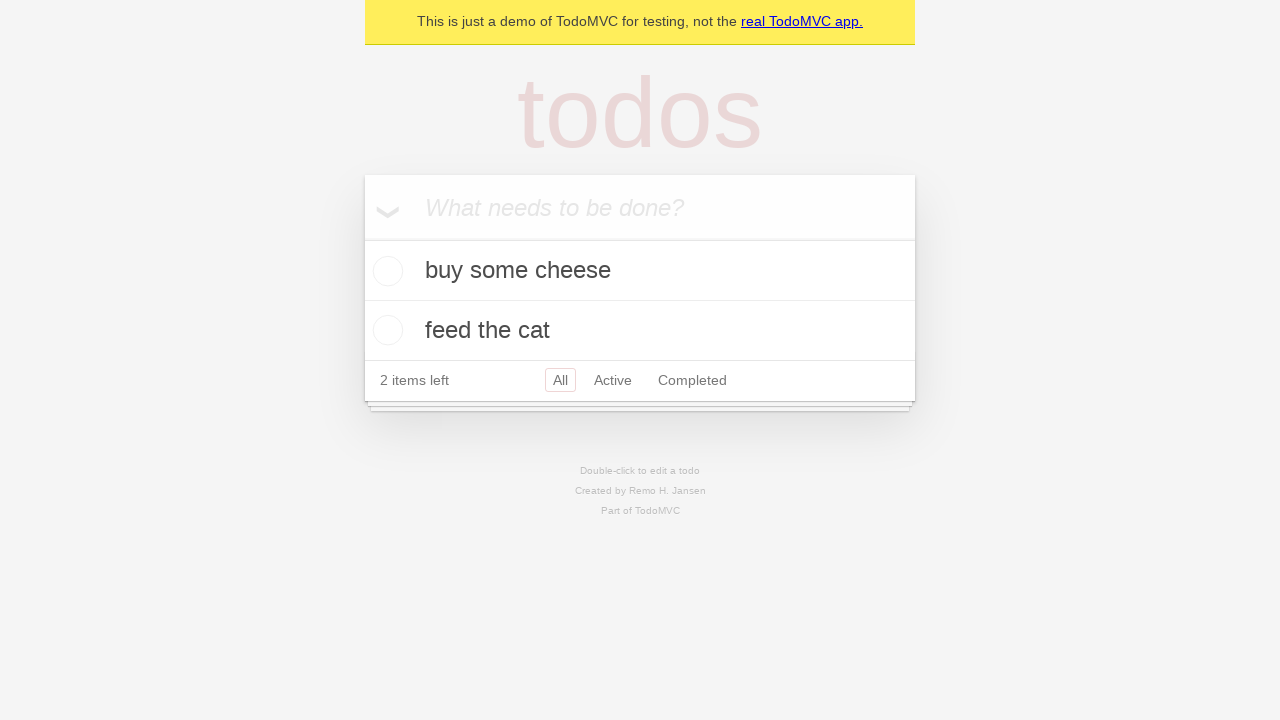

Filled todo input with 'book a doctors appointment' on internal:attr=[placeholder="What needs to be done?"i]
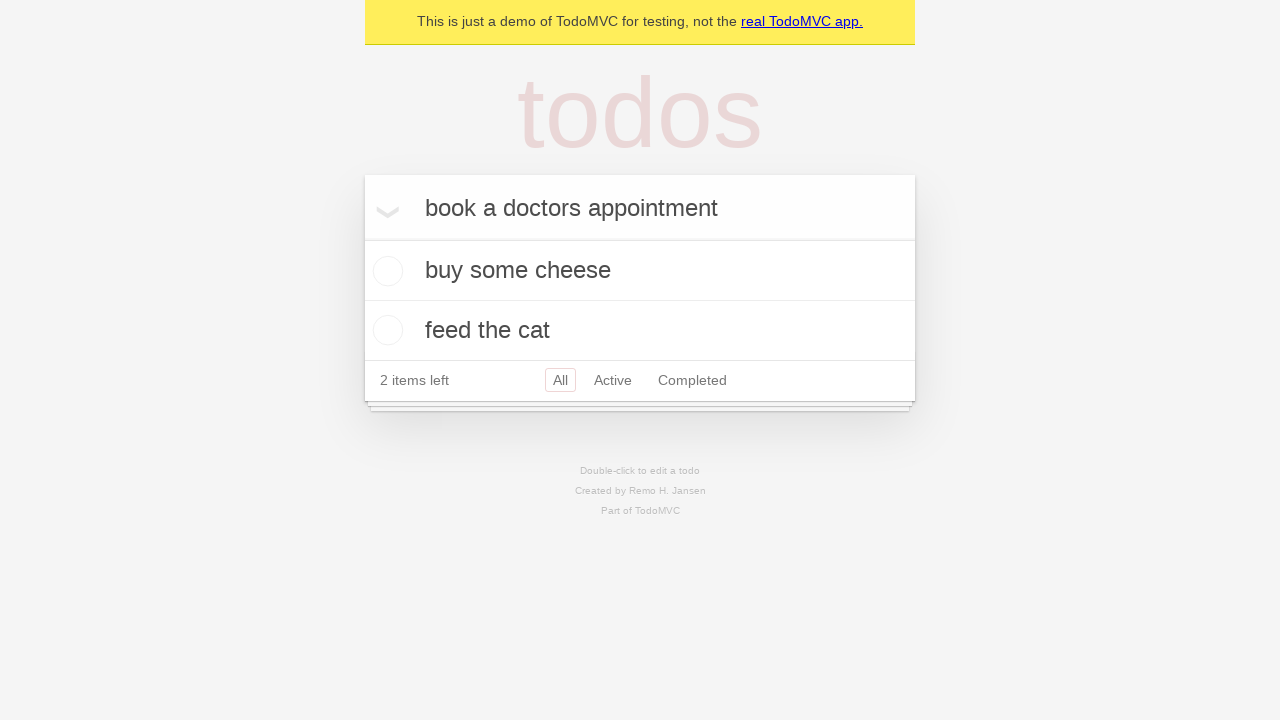

Pressed Enter to add third todo on internal:attr=[placeholder="What needs to be done?"i]
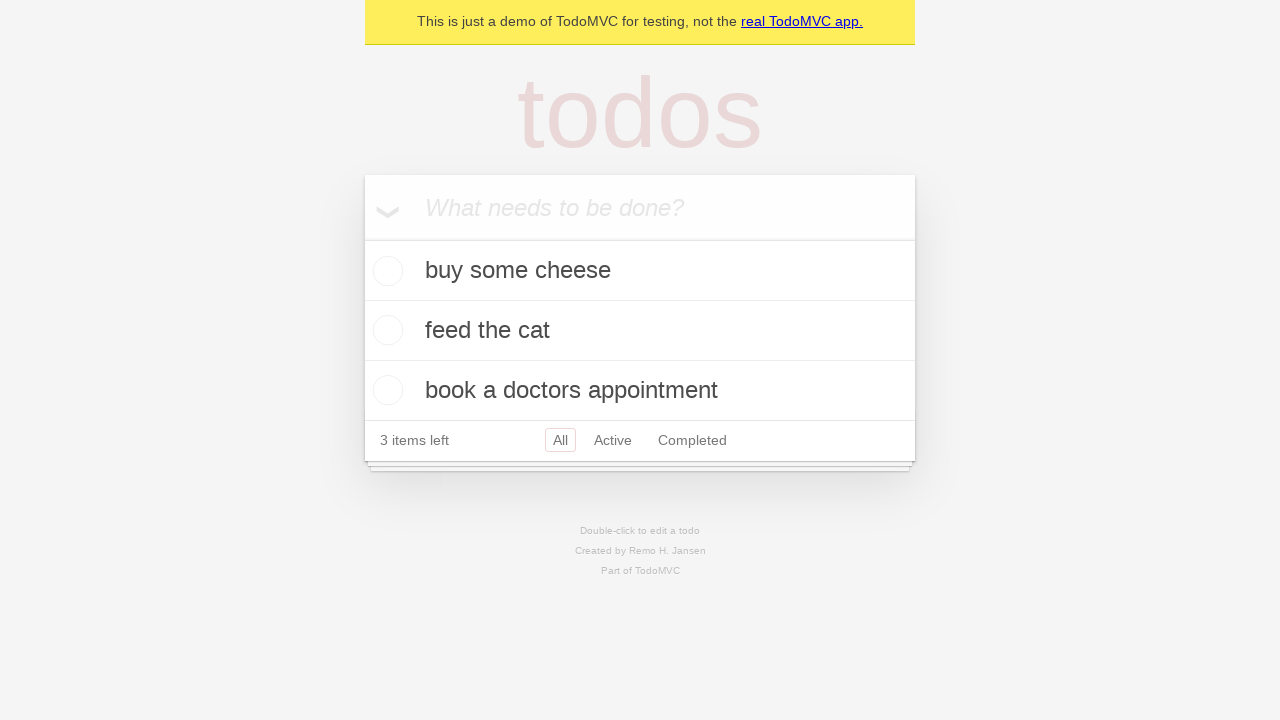

Double-clicked second todo item to enter edit mode at (640, 331) on [data-testid='todo-item'] >> nth=1
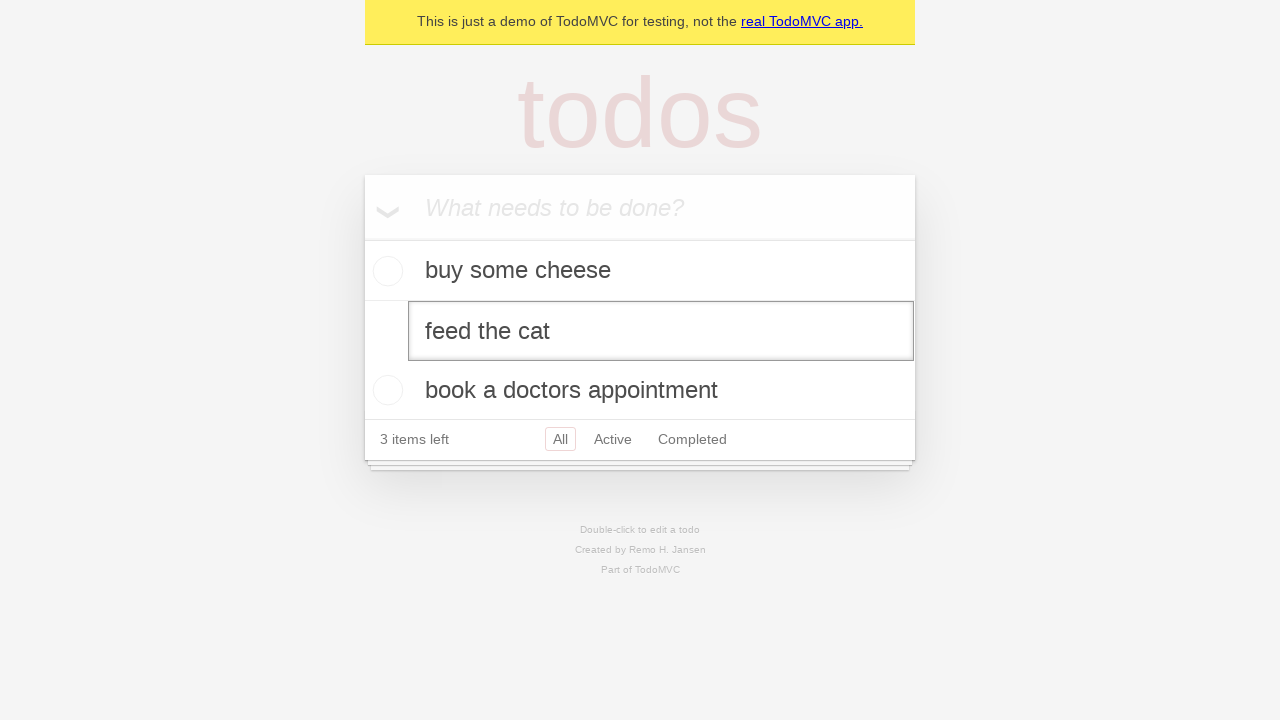

Filled edit textbox with 'buy some sausages' on [data-testid='todo-item'] >> nth=1 >> internal:role=textbox[name="Edit"i]
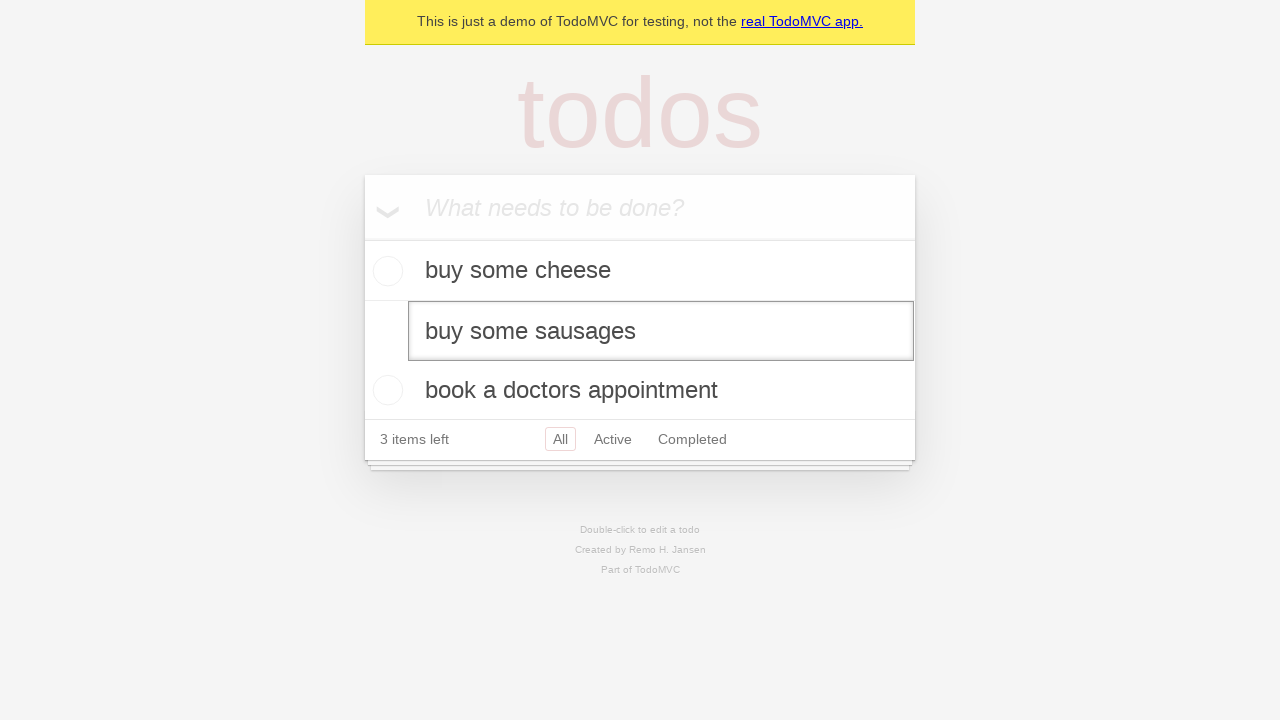

Pressed Enter to save edited todo item on [data-testid='todo-item'] >> nth=1 >> internal:role=textbox[name="Edit"i]
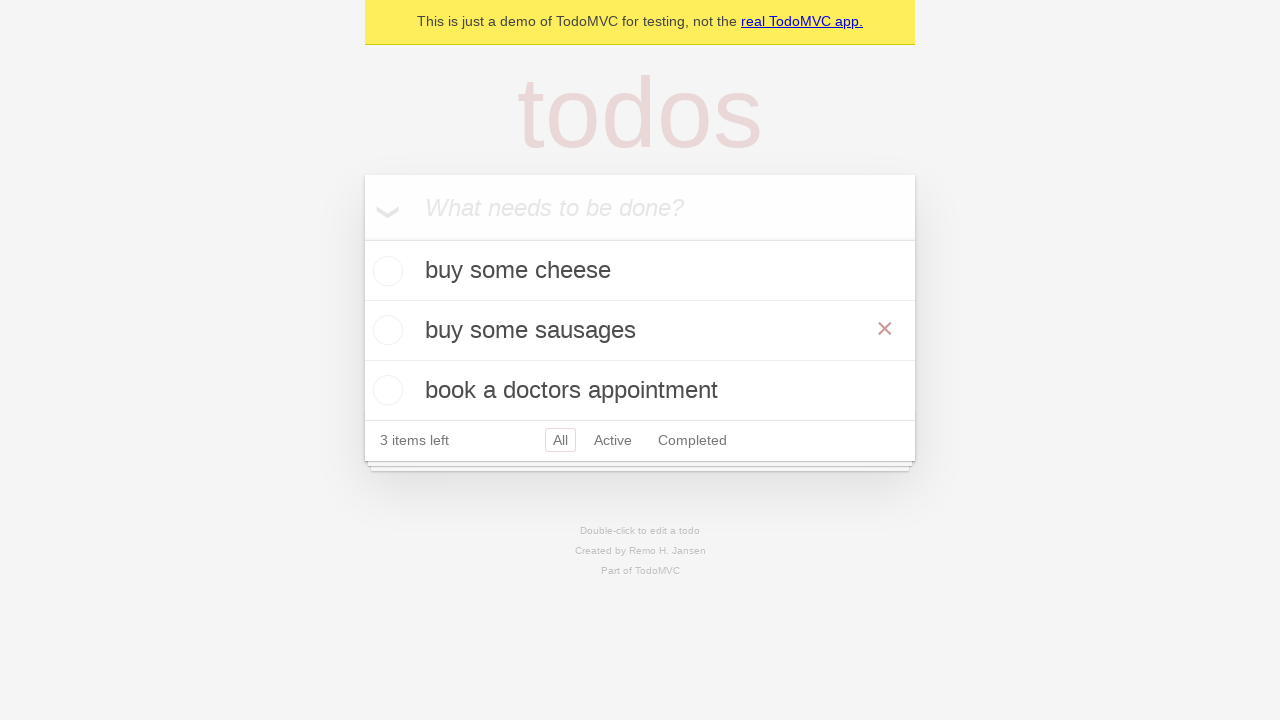

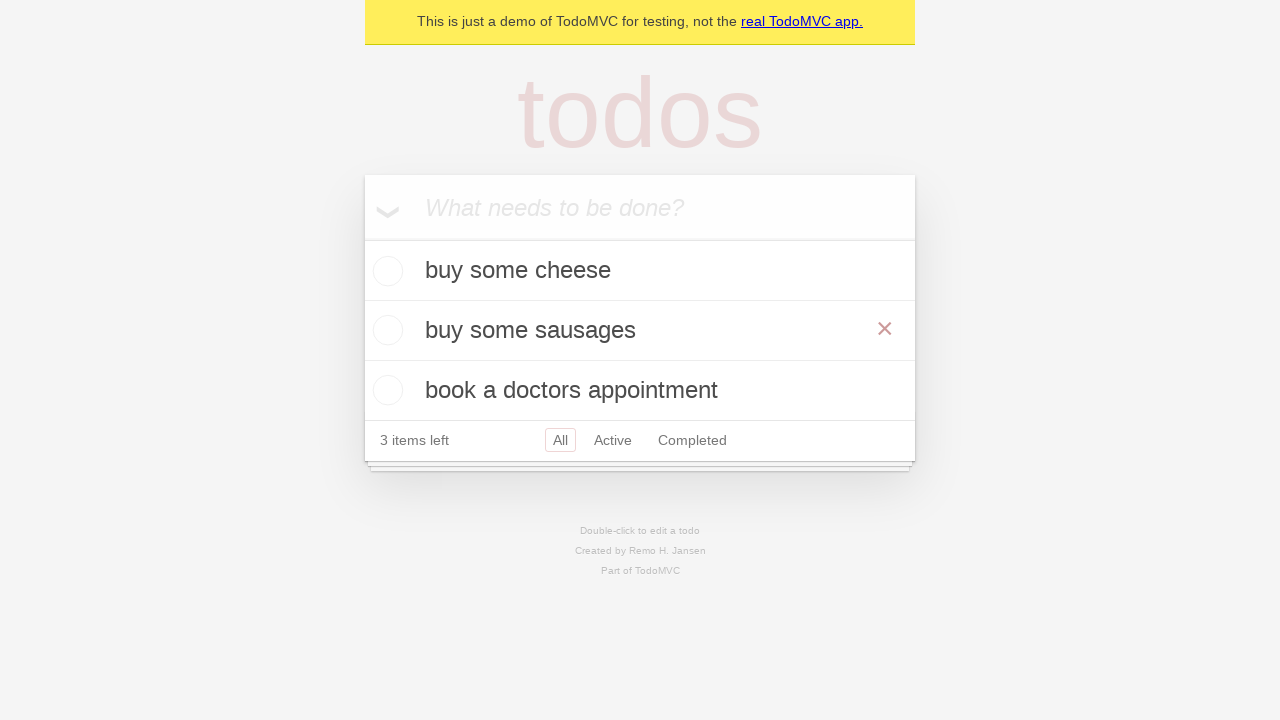